Solves a math problem by reading two numbers from the page, calculating their sum, and selecting the result from a dropdown menu

Starting URL: http://suninjuly.github.io/selects1.html

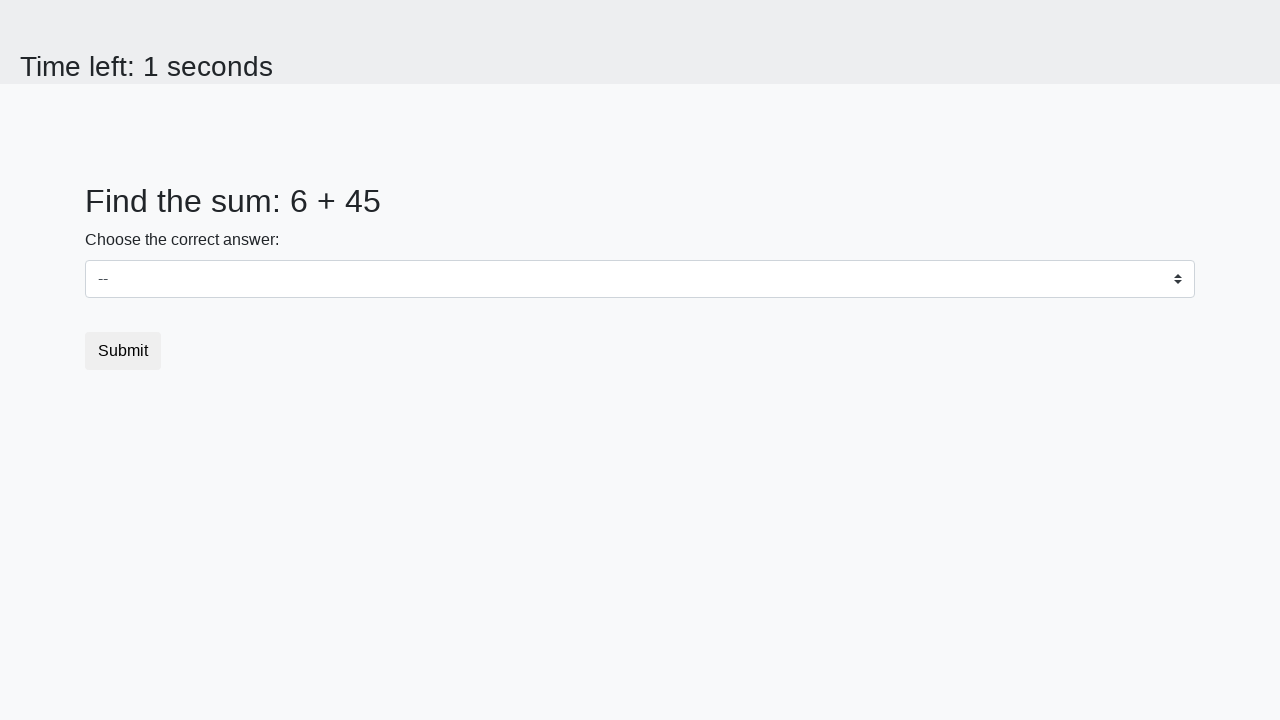

Retrieved first number from page element #num1
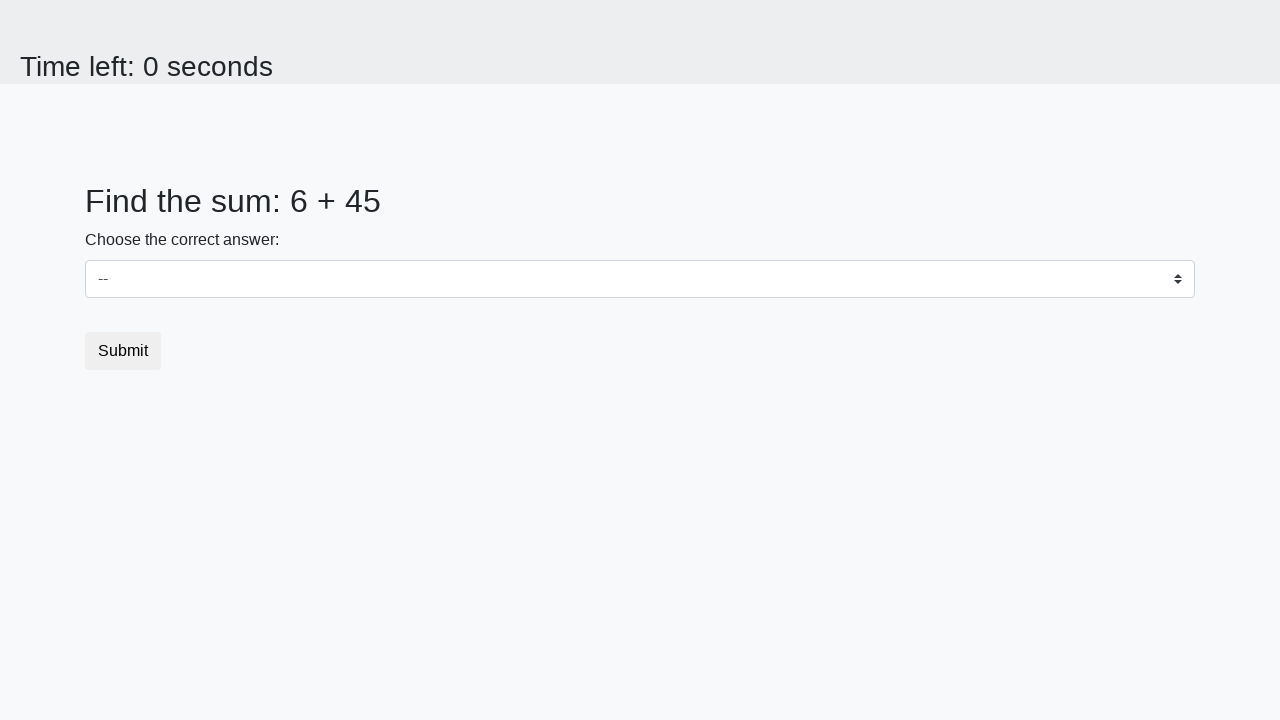

Retrieved second number from page element #num2
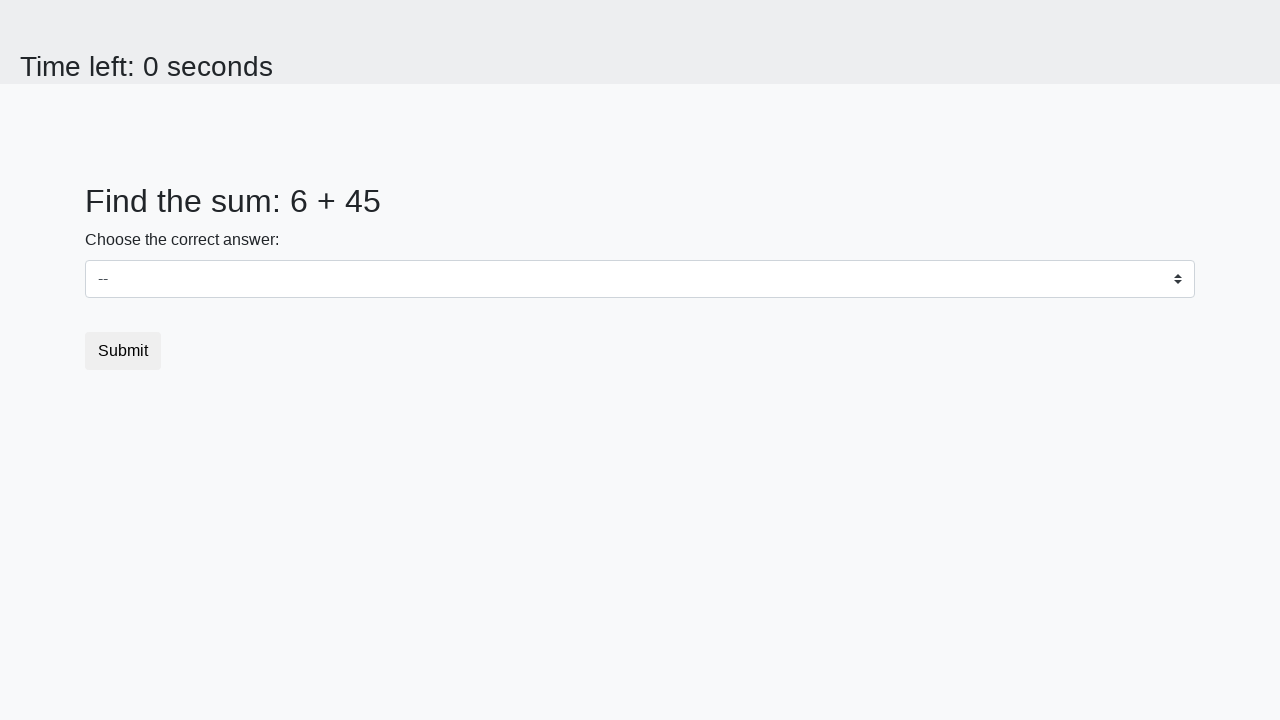

Calculated sum of 6 + 45 = 51
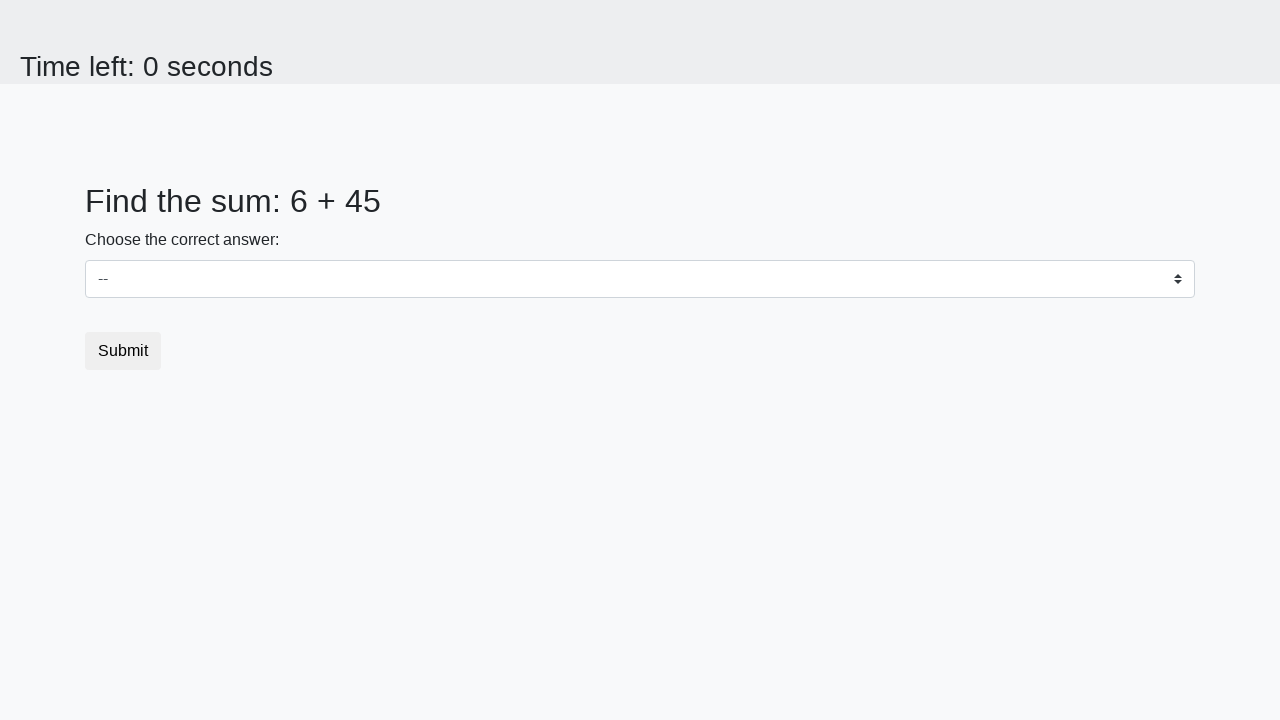

Selected calculated result '51' from dropdown menu on select
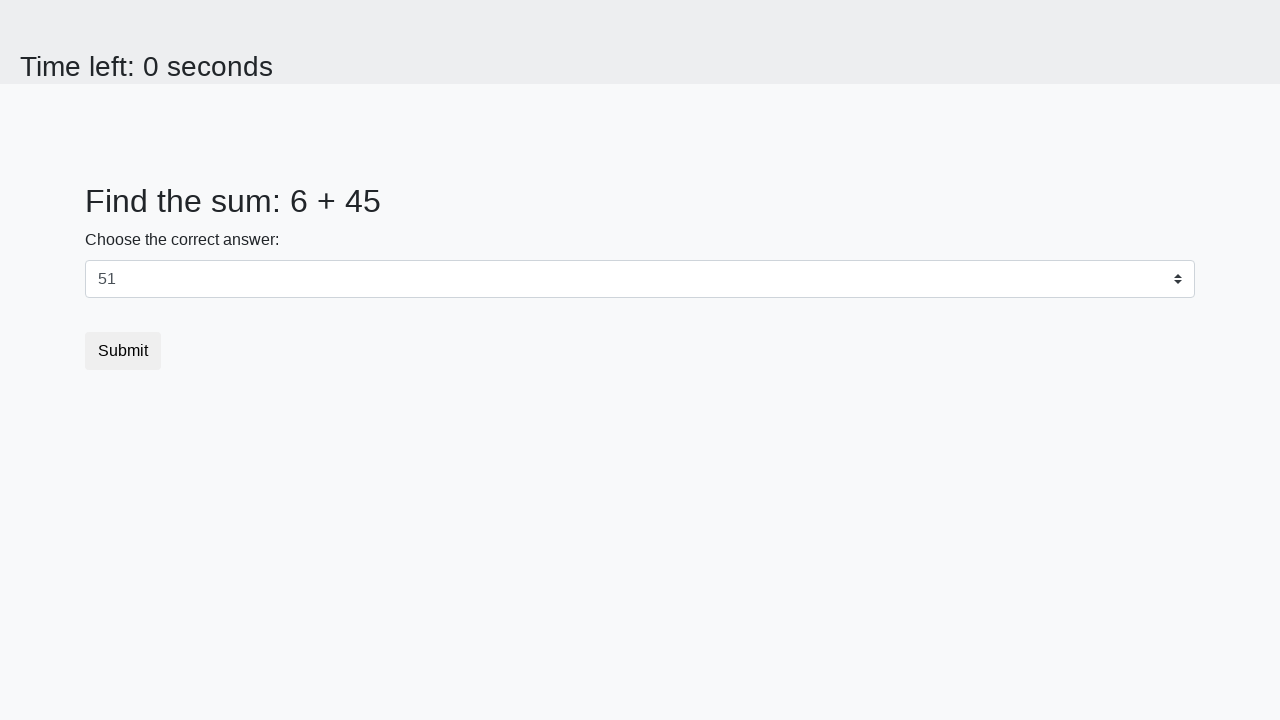

Clicked submit button to submit the answer at (123, 351) on [type="submit"]
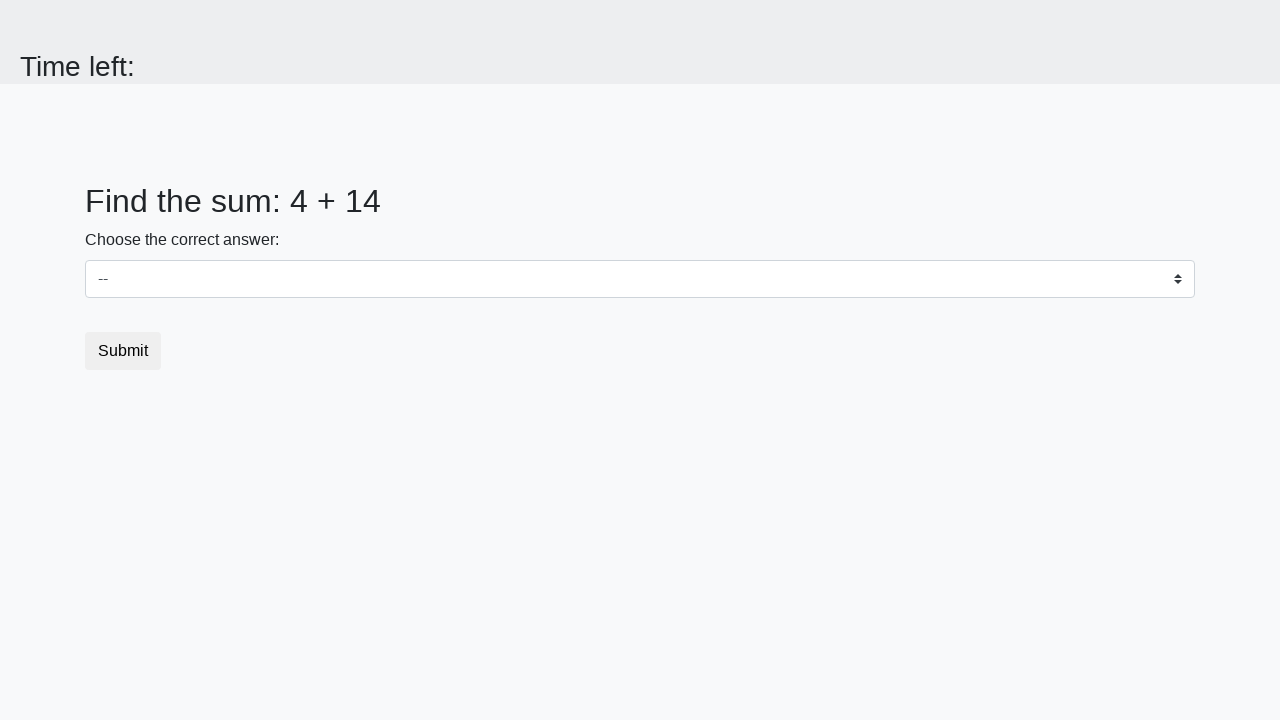

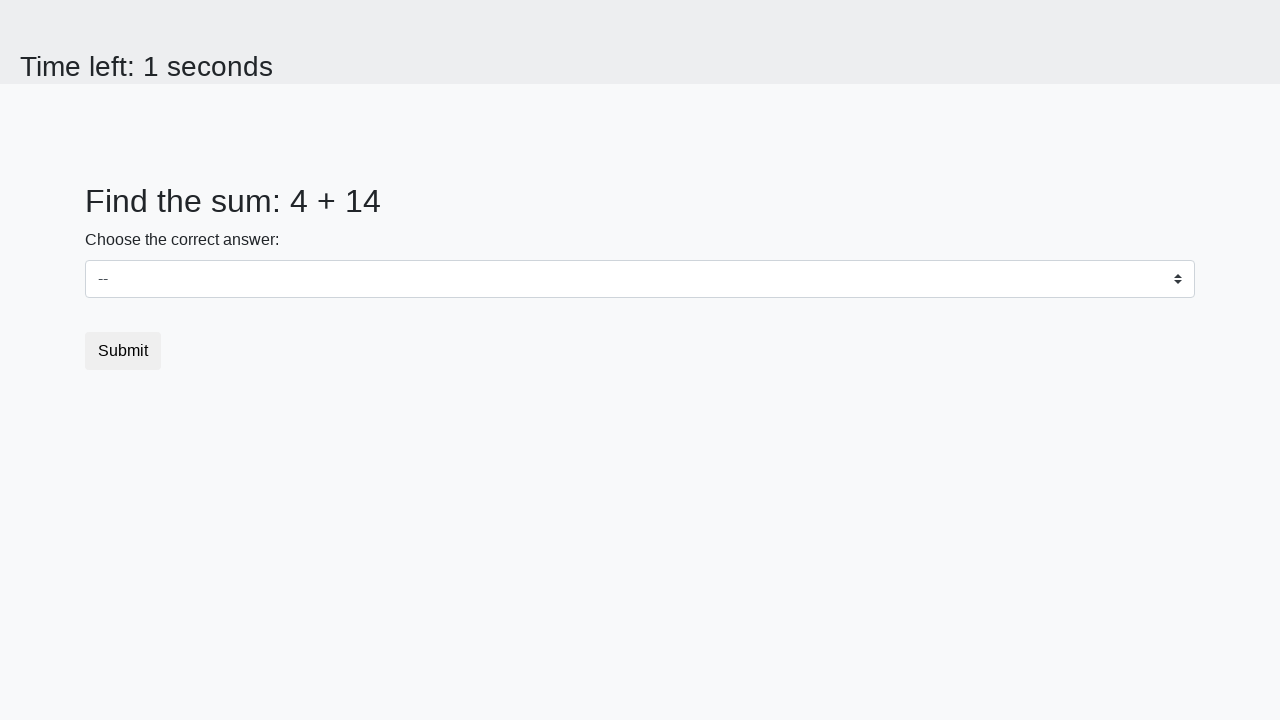